Tests user registration flow on ParaBank by filling out the registration form with personal details, address, and account credentials, then submitting the form.

Starting URL: https://parabank.parasoft.com/

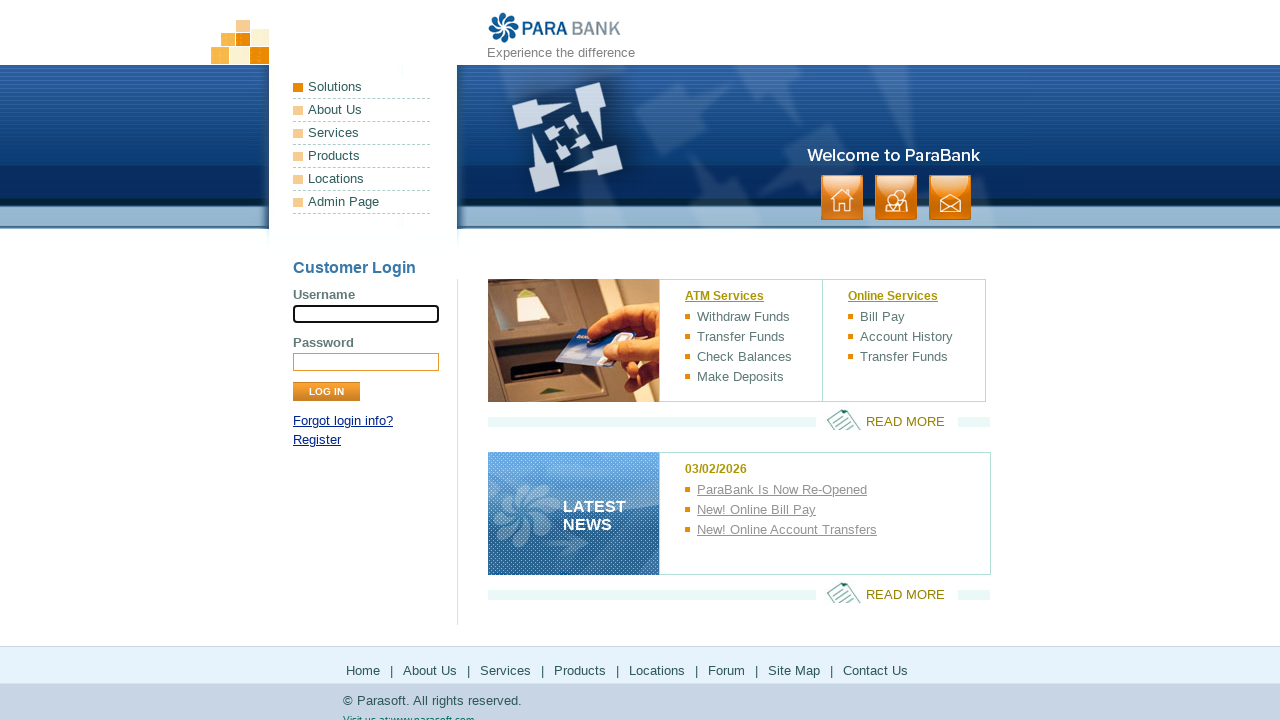

Clicked on Register link to navigate to registration page at (317, 440) on a[href='register.htm']
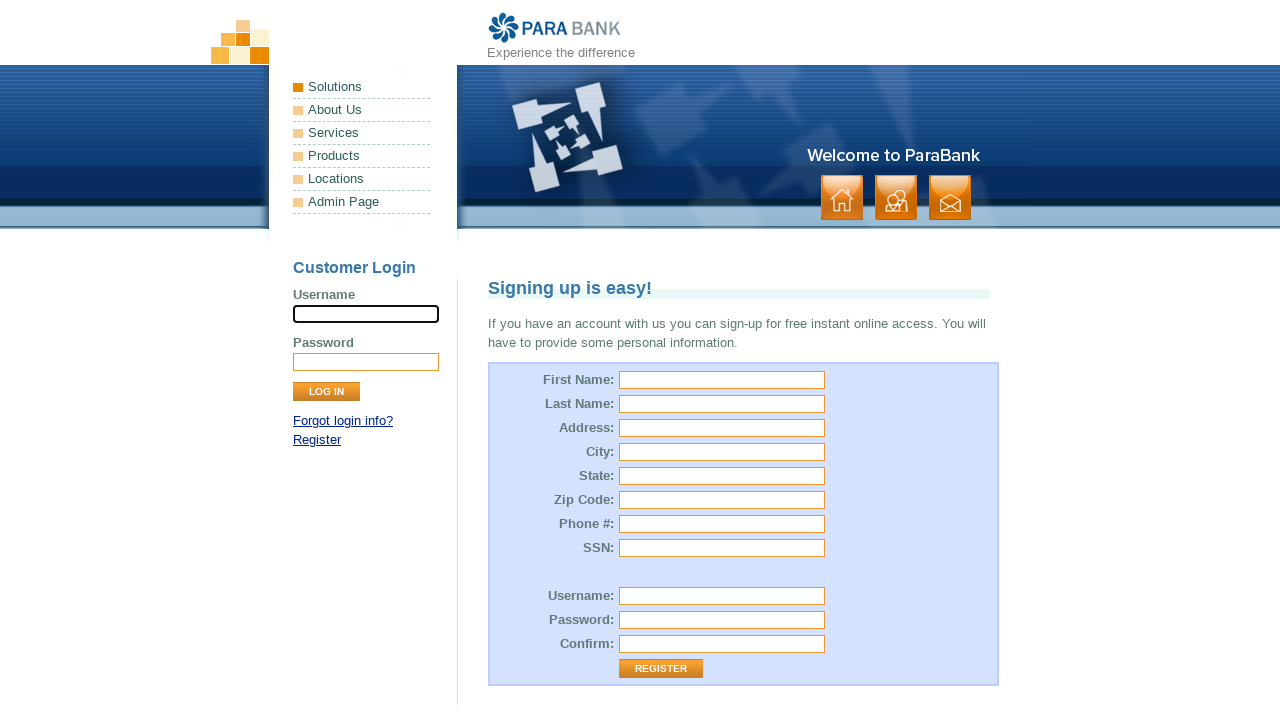

Filled in first name 'Vikram' on input[name='customer.firstName']
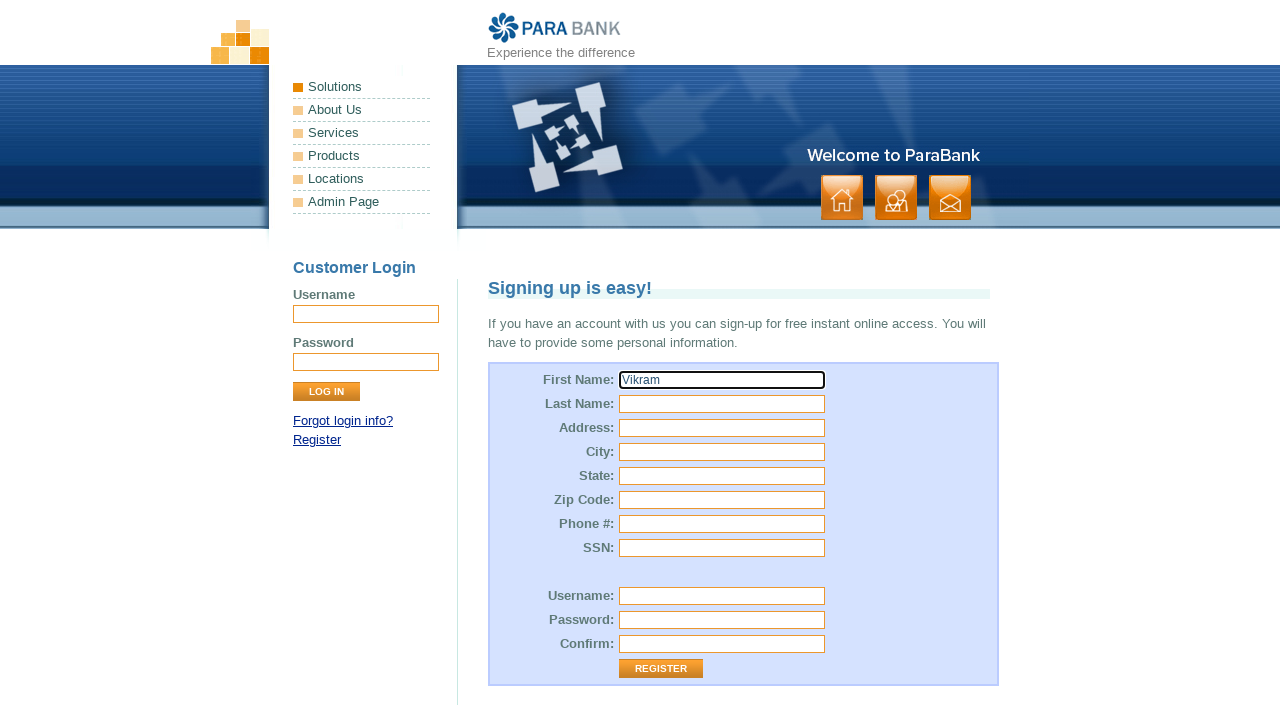

Filled in last name 'Sharma' on input[name='customer.lastName']
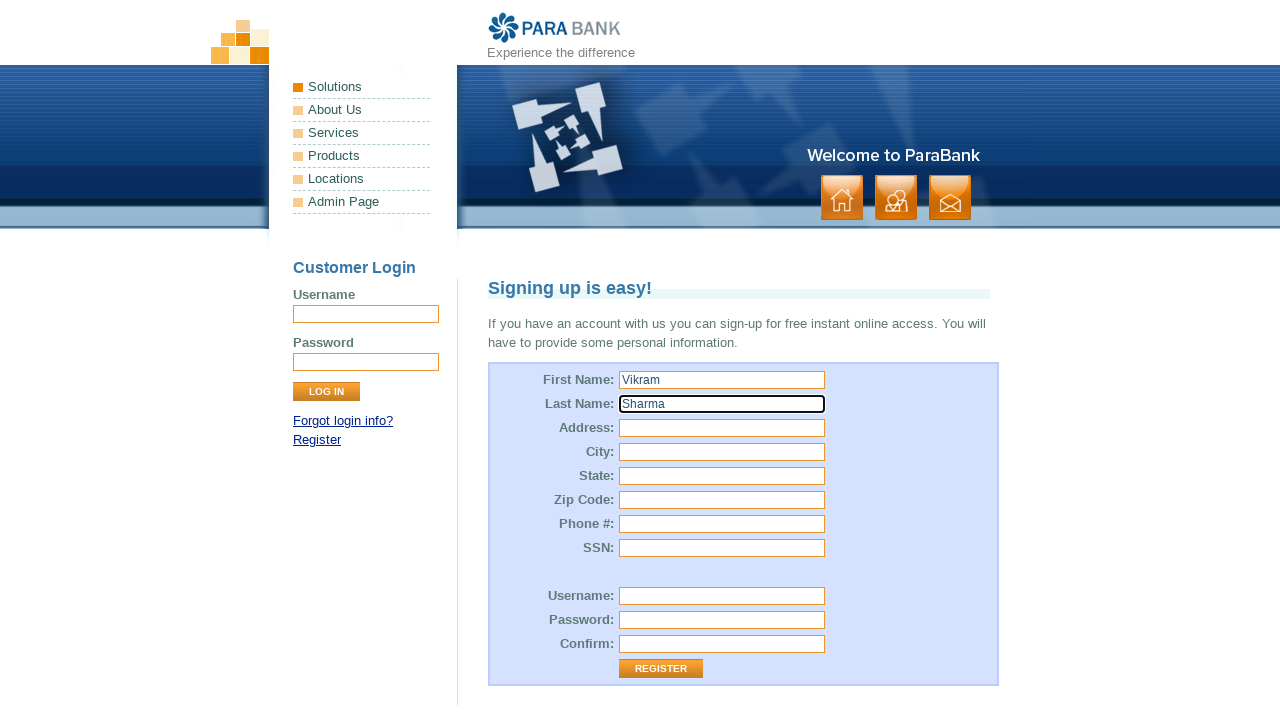

Filled in street address '45 Mountain View Road' on input[name='customer.address.street']
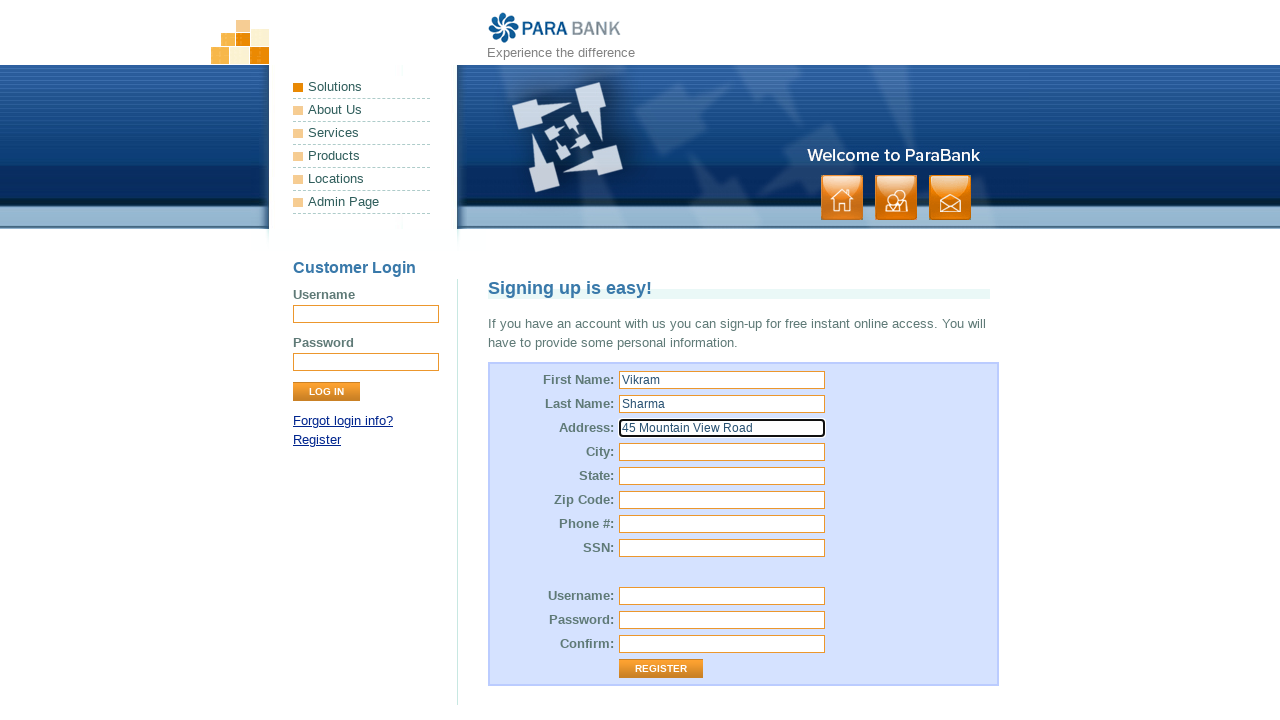

Filled in city 'Bangalore' on input[name='customer.address.city']
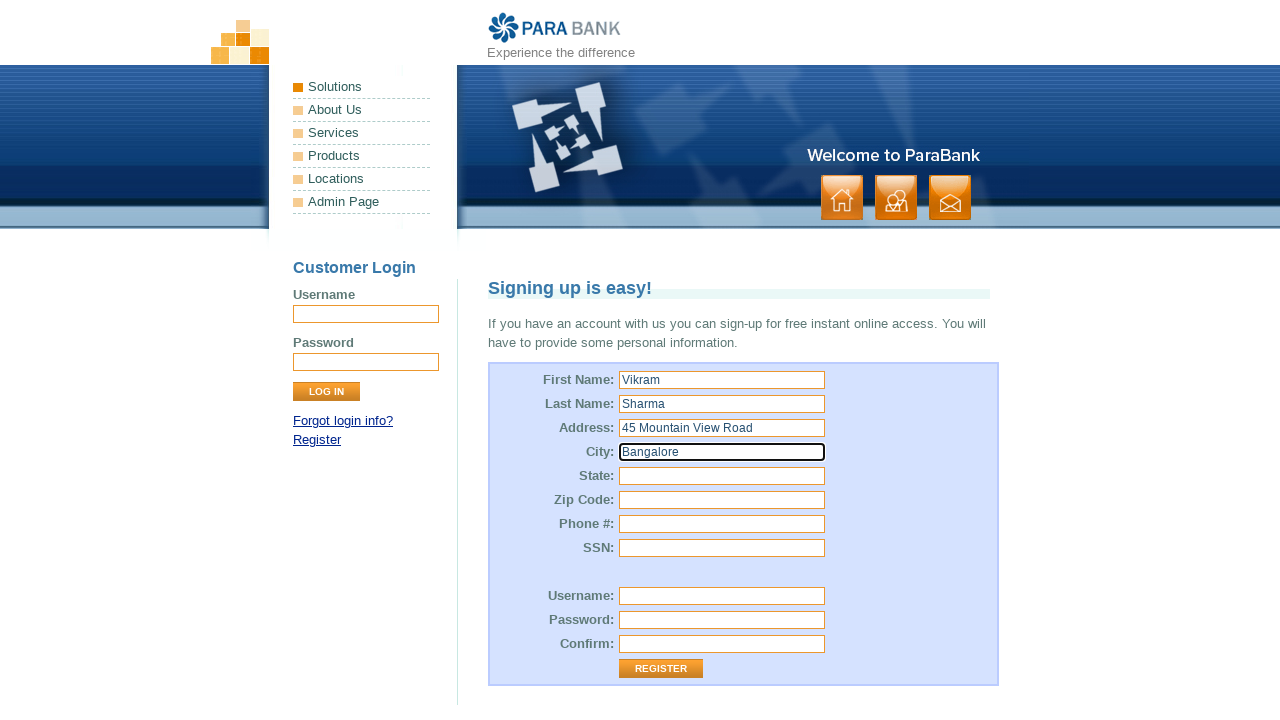

Filled in state 'Karnataka' on input[name='customer.address.state']
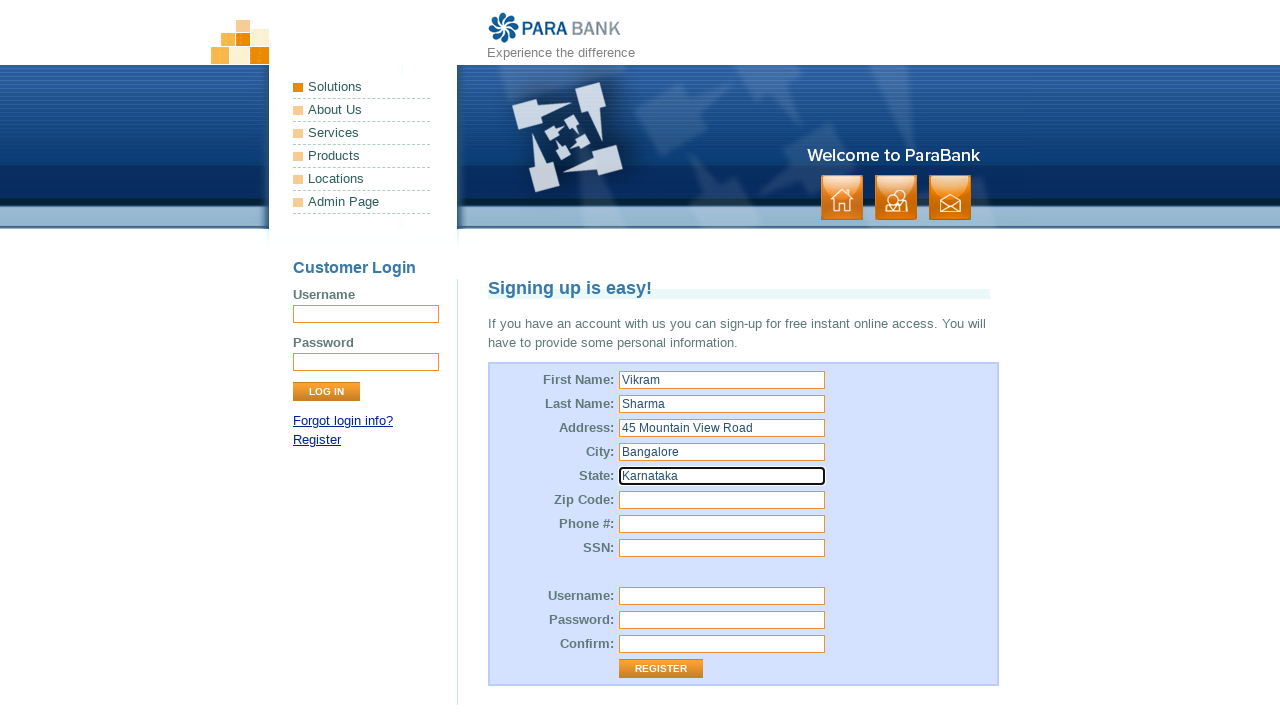

Filled in zip code '560001' on input[name='customer.address.zipCode']
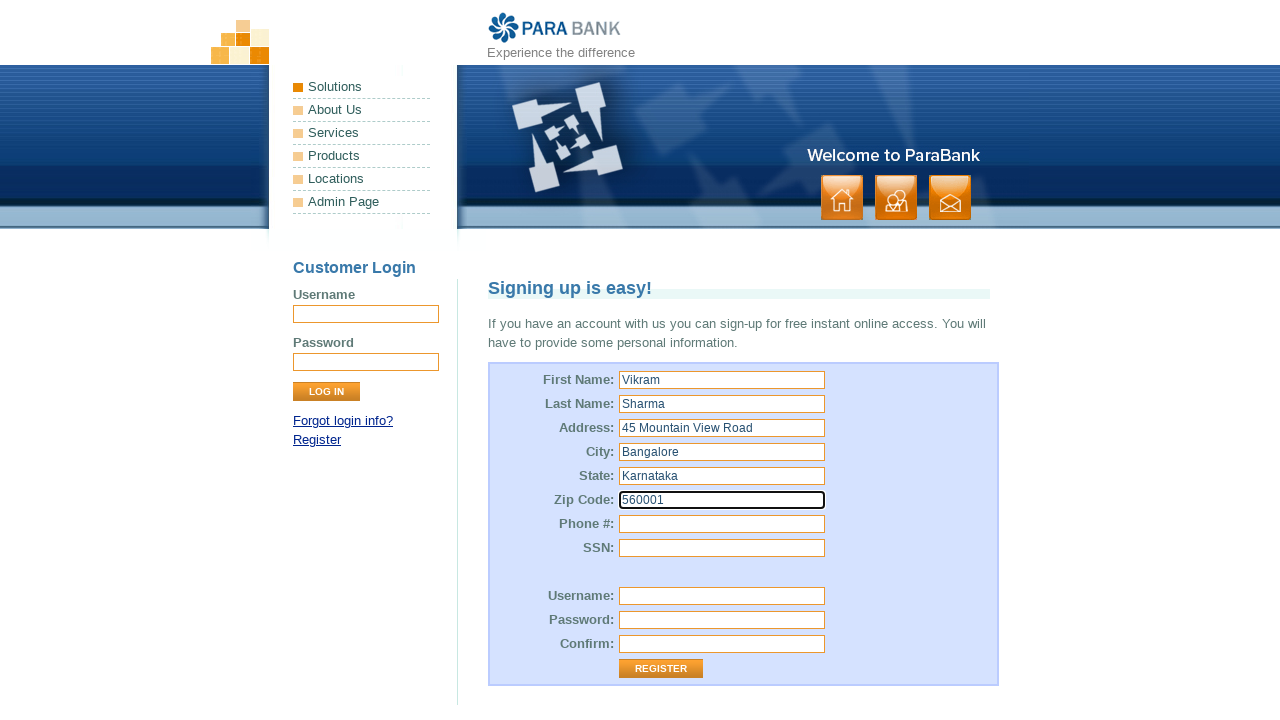

Filled in phone number '9876543210' on input[name='customer.phoneNumber']
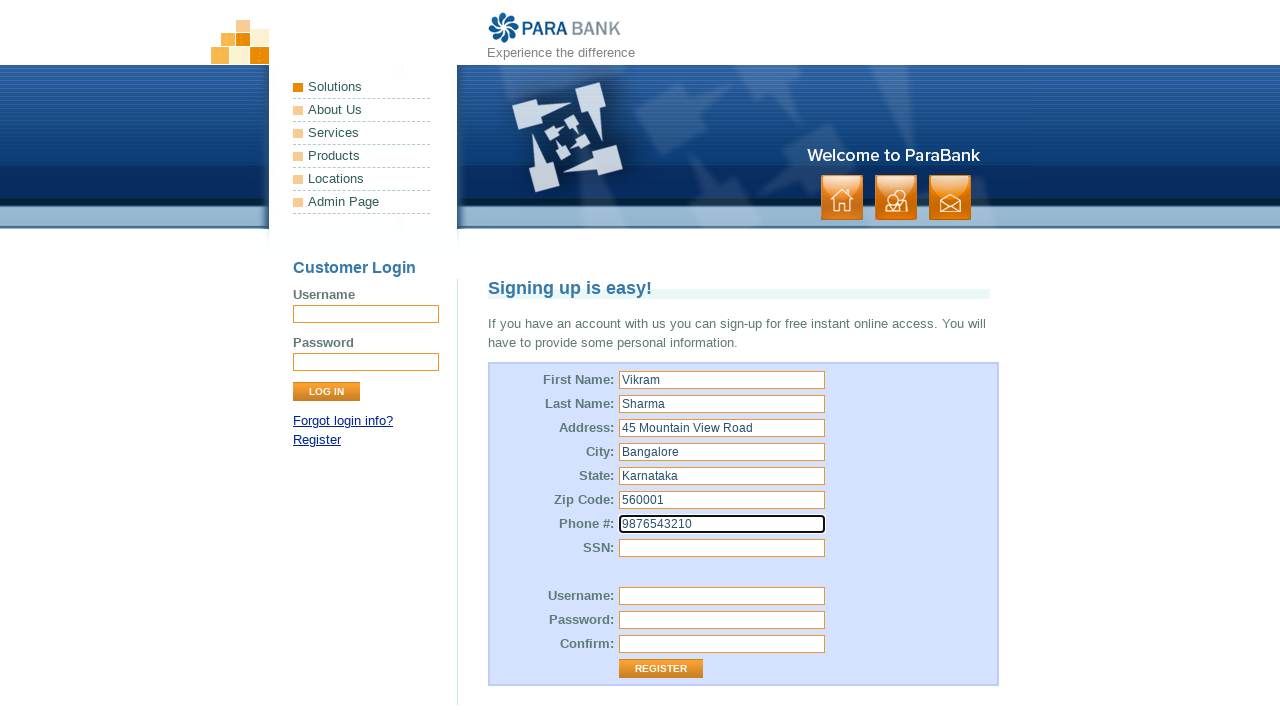

Filled in SSN '987654' on input[name='customer.ssn']
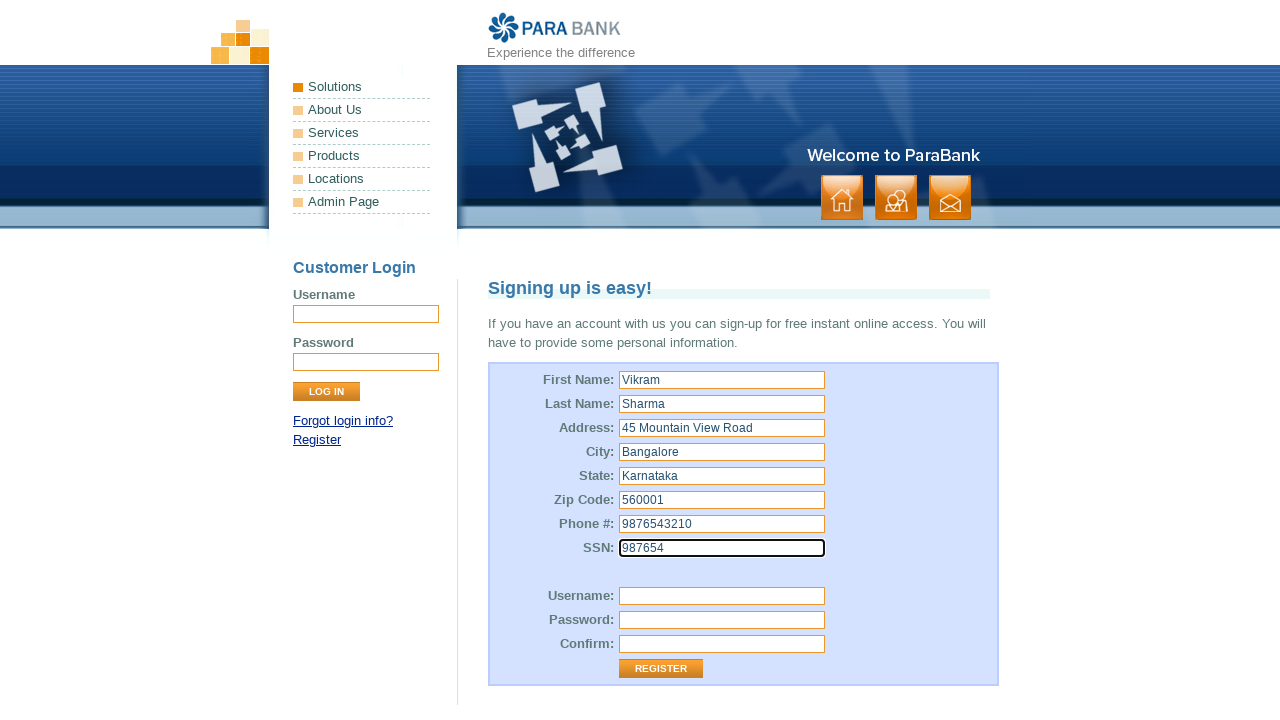

Filled in username 'Vikram2024' on input[name='customer.username']
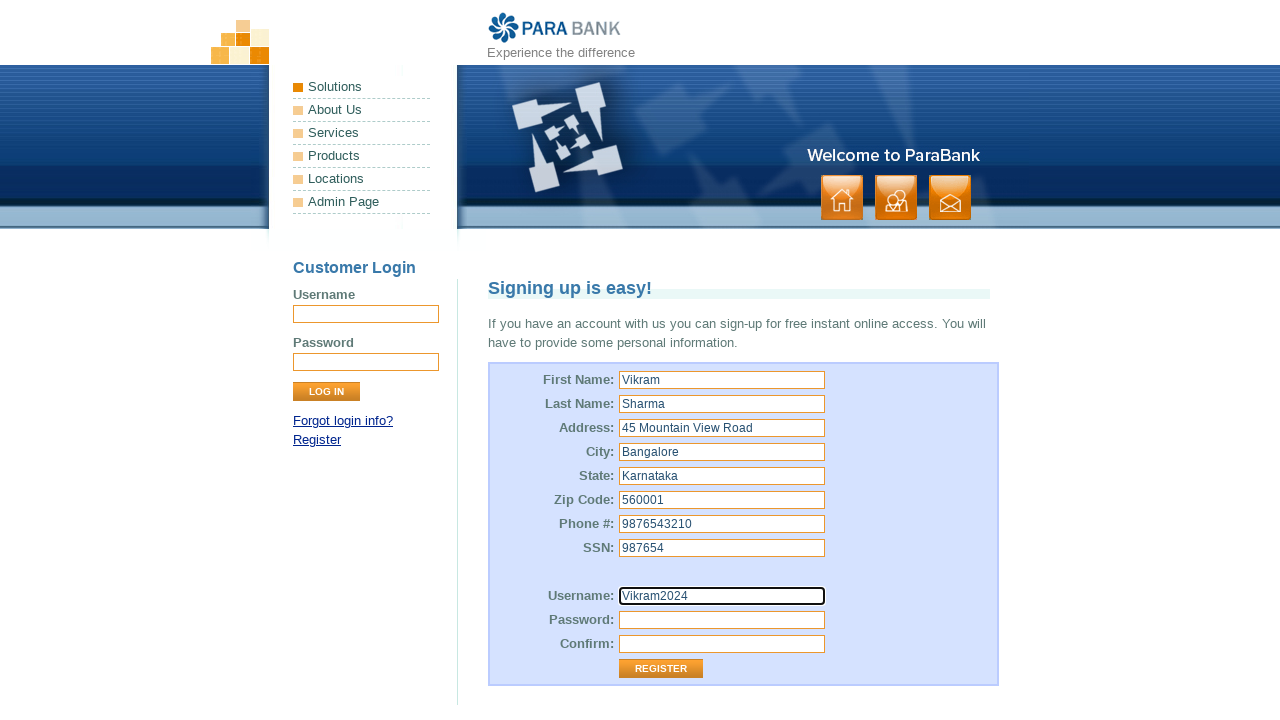

Filled in password 'SecurePass456' on input[name='customer.password']
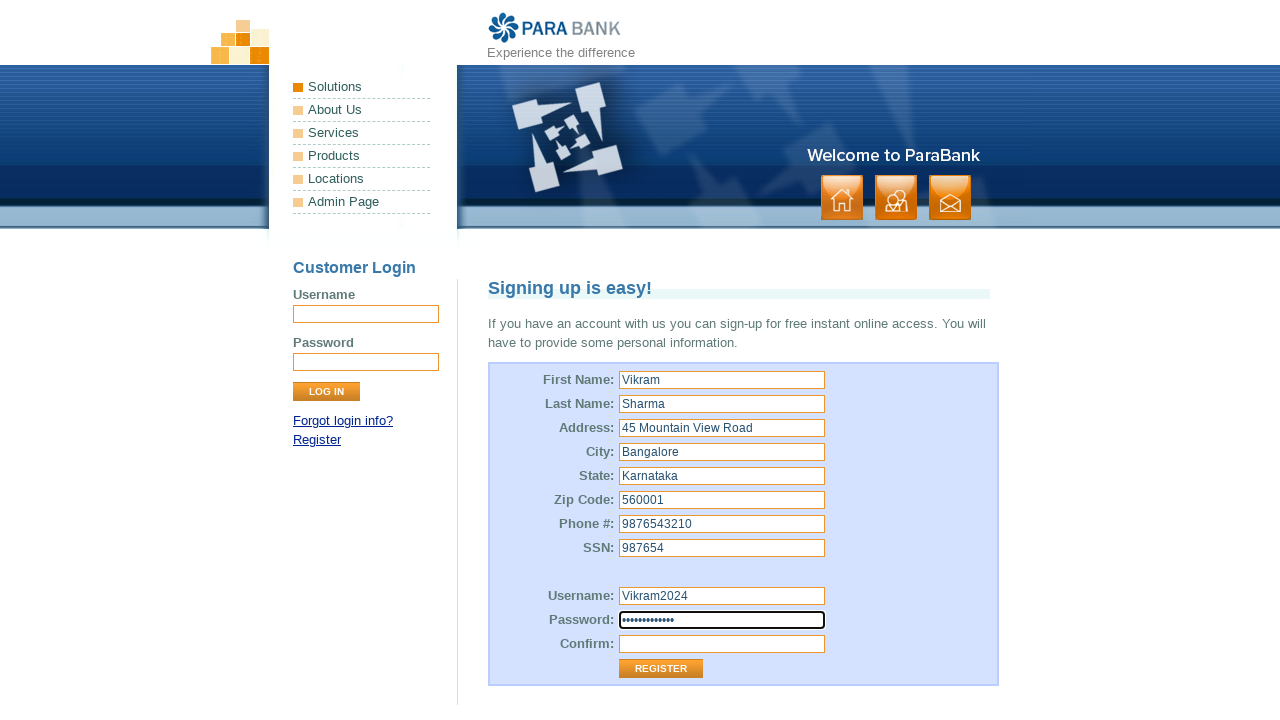

Filled in repeated password 'SecurePass456' on input[name='repeatedPassword']
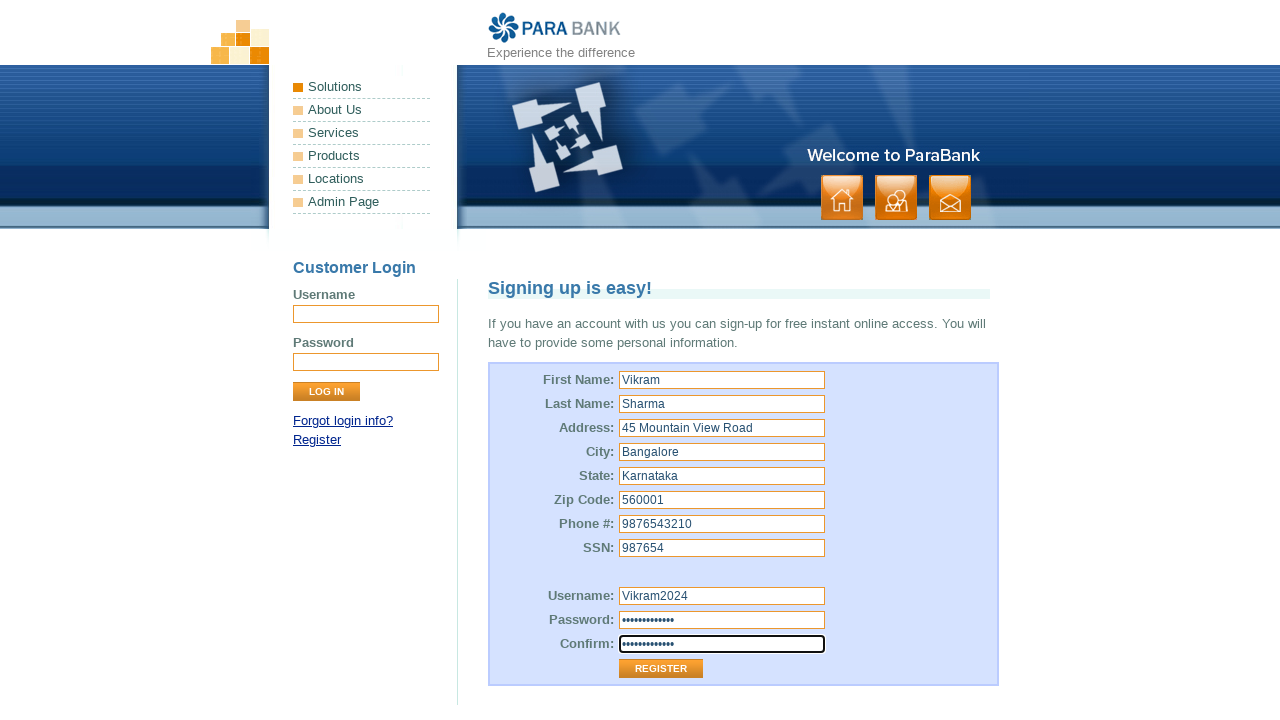

Clicked Register button to submit registration form at (661, 669) on input[value='Register']
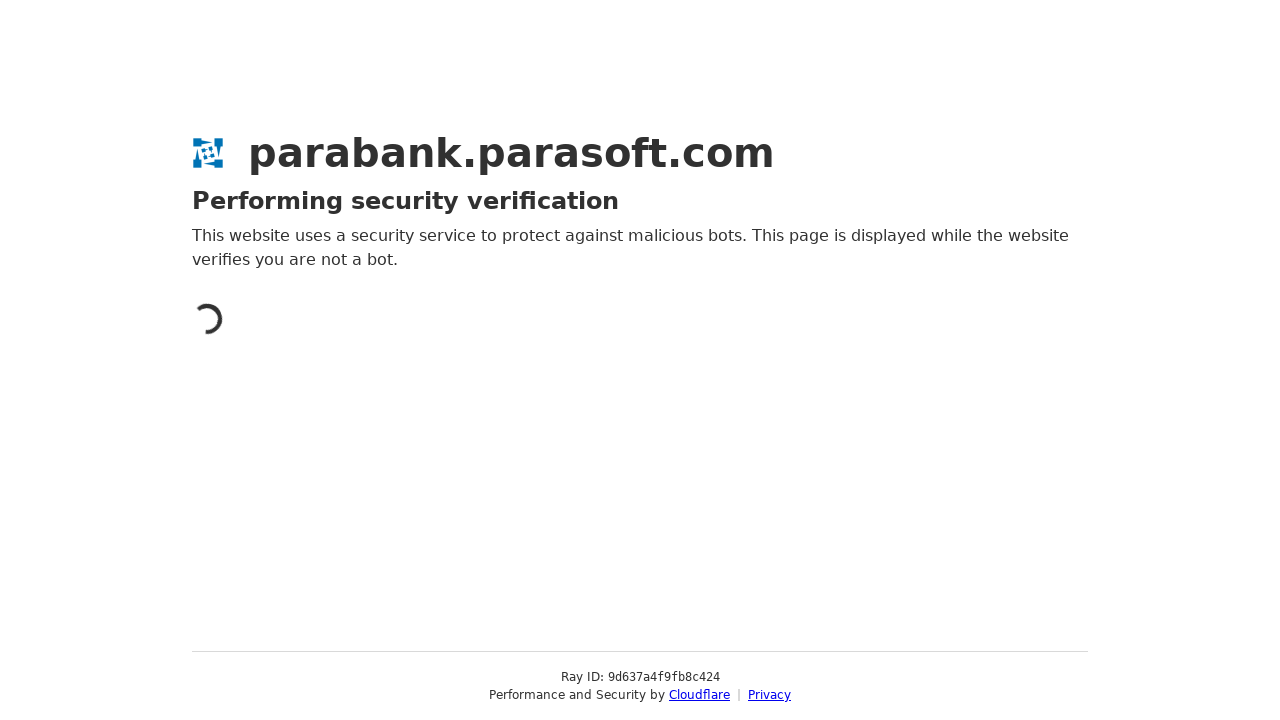

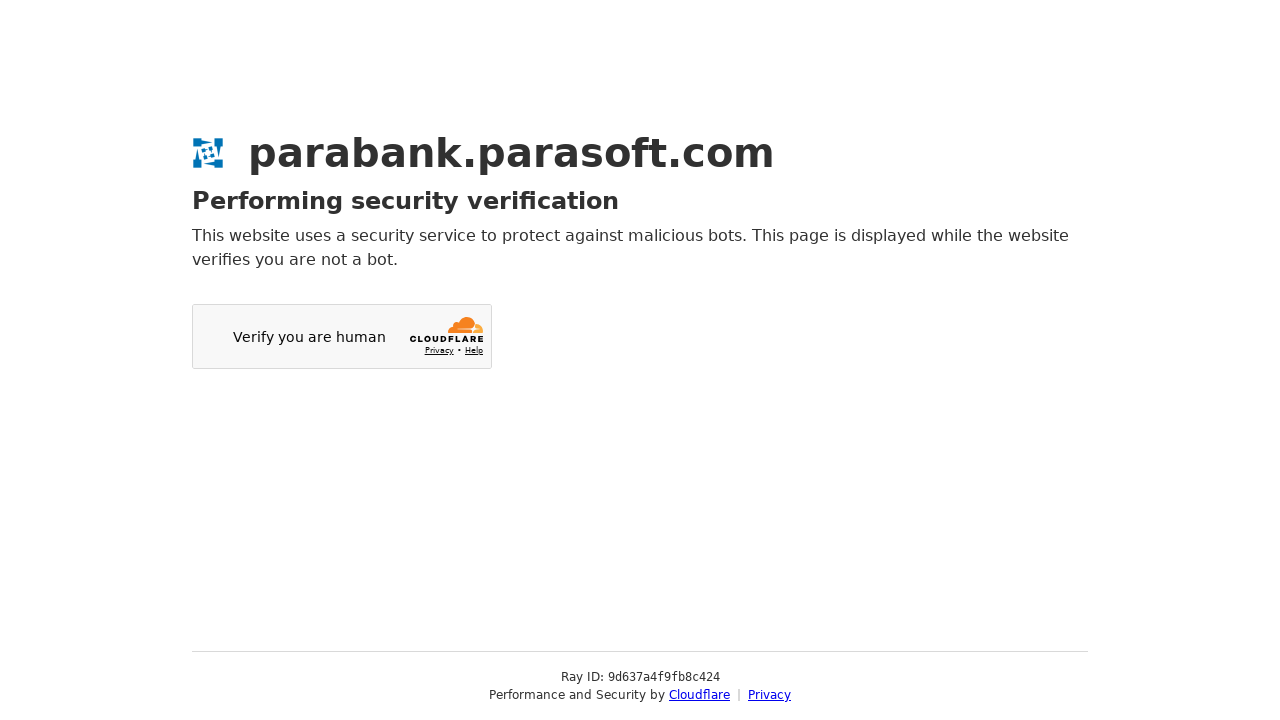